Tests that the currently applied filter is highlighted with selected class

Starting URL: https://demo.playwright.dev/todomvc

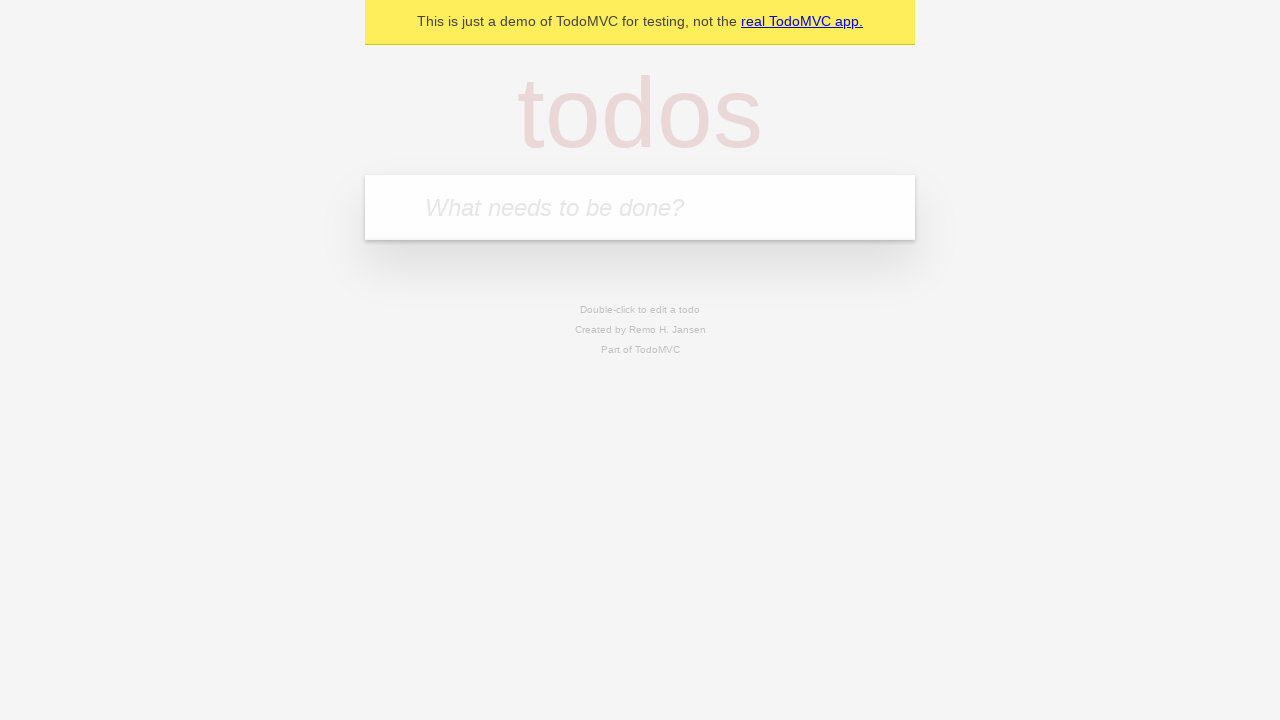

Filled todo input with 'buy some cheese' on internal:attr=[placeholder="What needs to be done?"i]
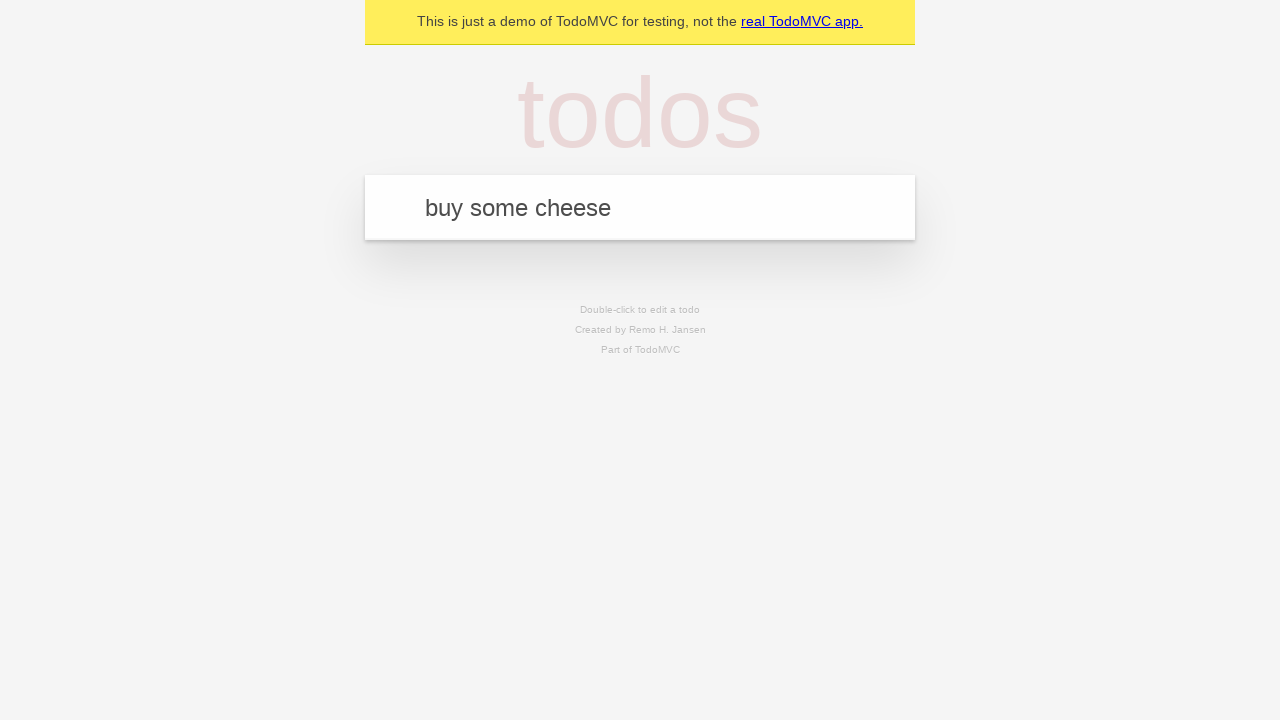

Pressed Enter to add first todo on internal:attr=[placeholder="What needs to be done?"i]
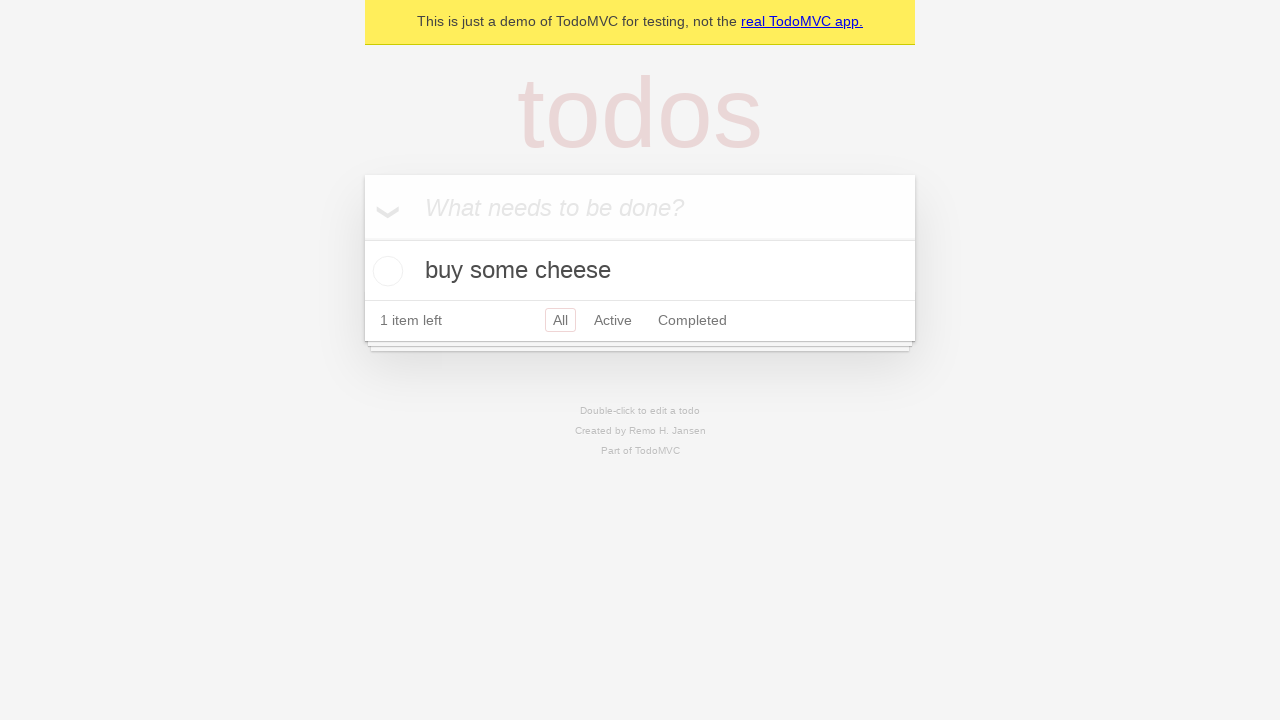

Filled todo input with 'feed the cat' on internal:attr=[placeholder="What needs to be done?"i]
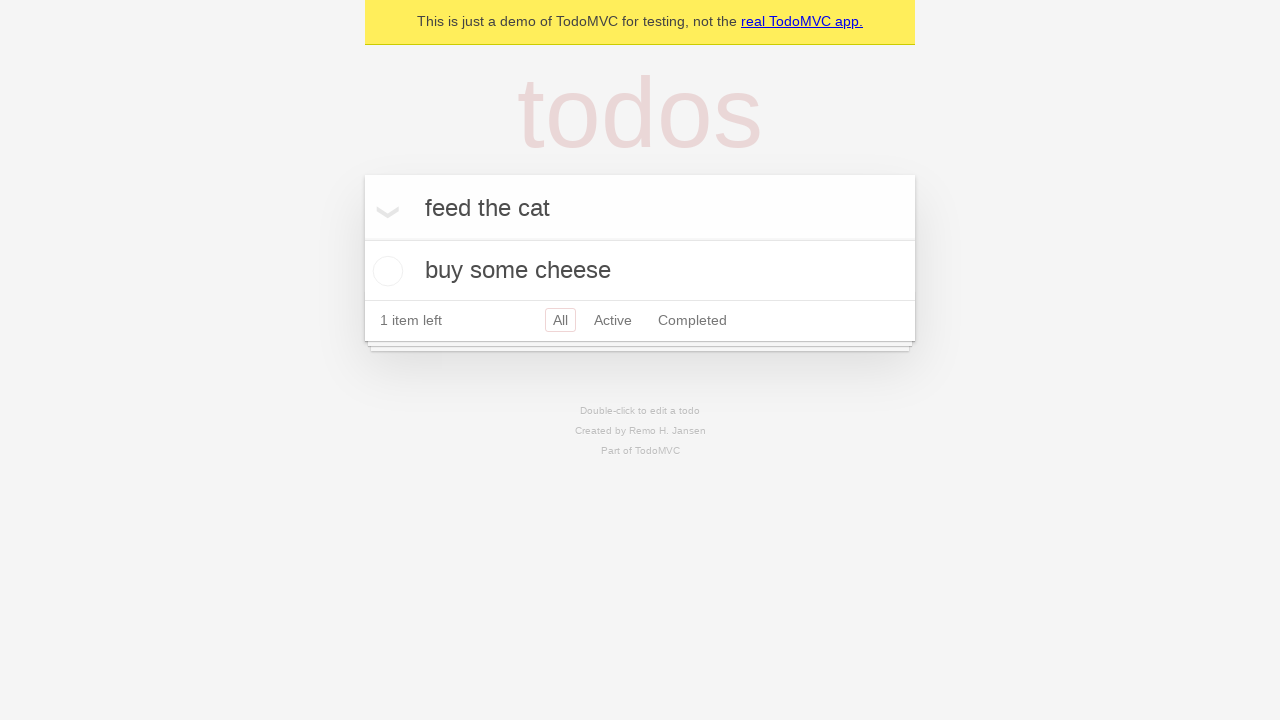

Pressed Enter to add second todo on internal:attr=[placeholder="What needs to be done?"i]
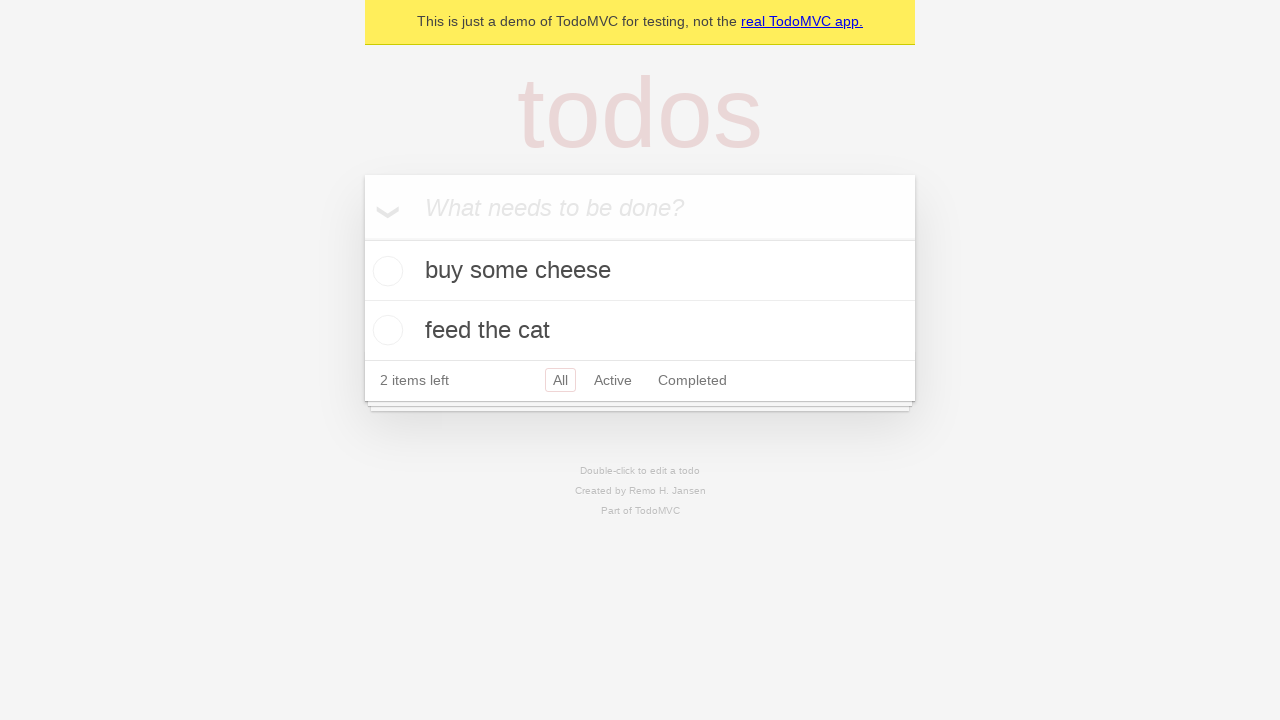

Filled todo input with 'book a doctors appointment' on internal:attr=[placeholder="What needs to be done?"i]
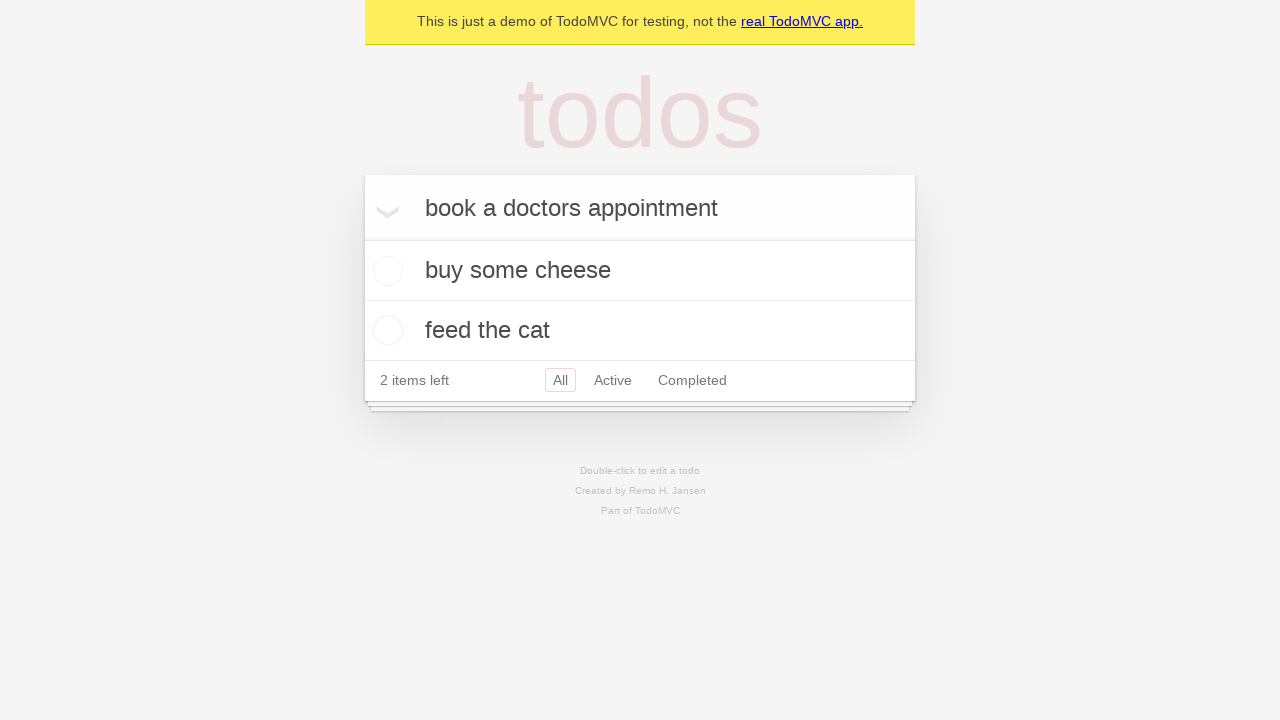

Pressed Enter to add third todo on internal:attr=[placeholder="What needs to be done?"i]
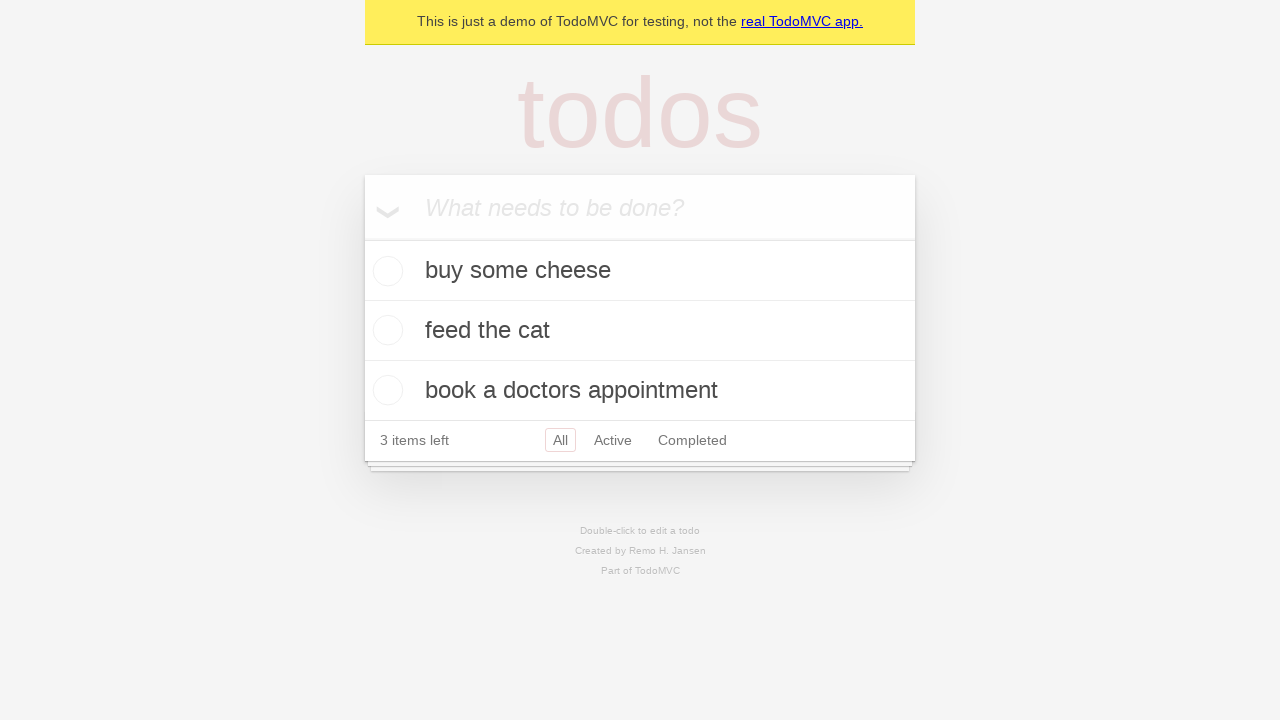

Clicked Active filter link at (613, 440) on internal:role=link[name="Active"i]
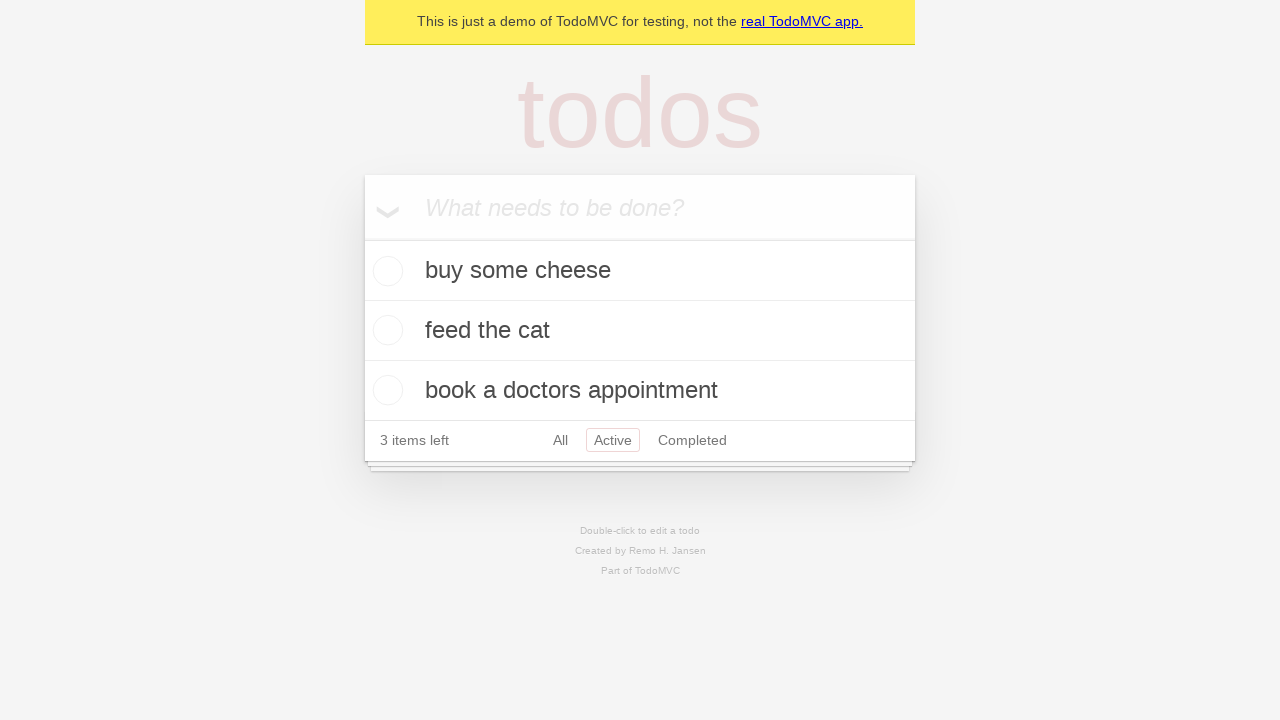

Clicked Completed filter link to verify highlight at (692, 440) on internal:role=link[name="Completed"i]
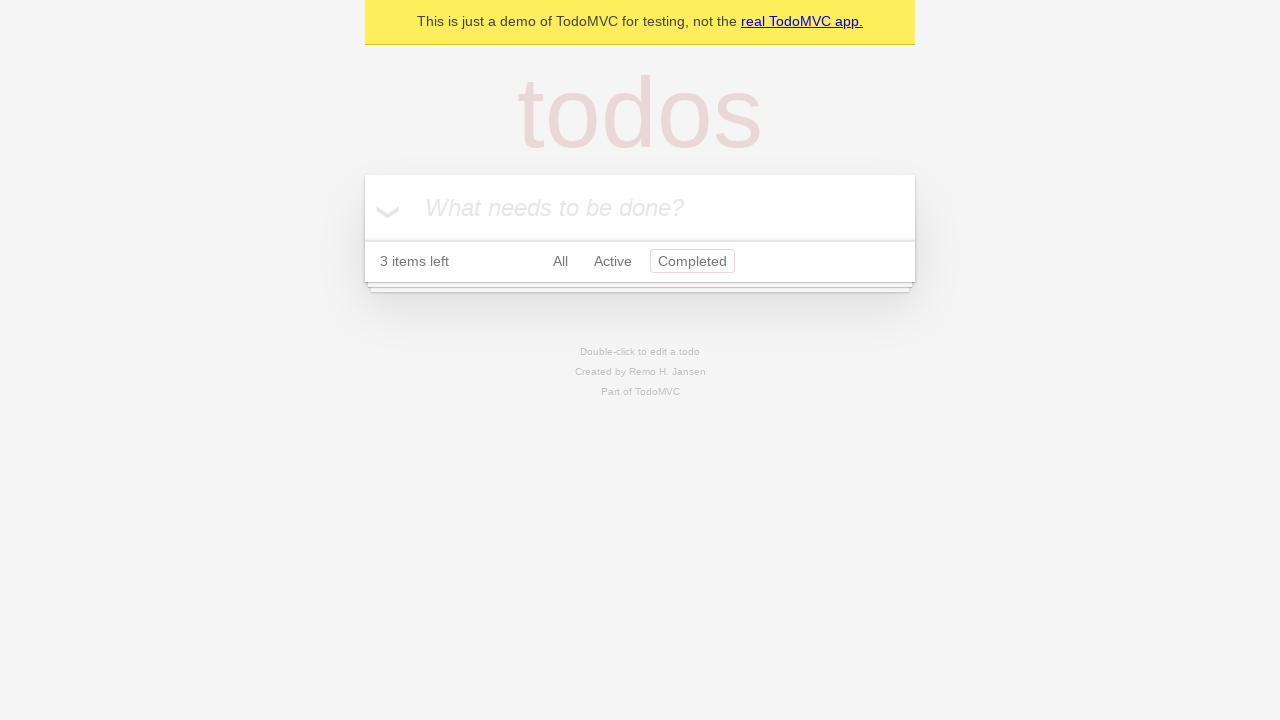

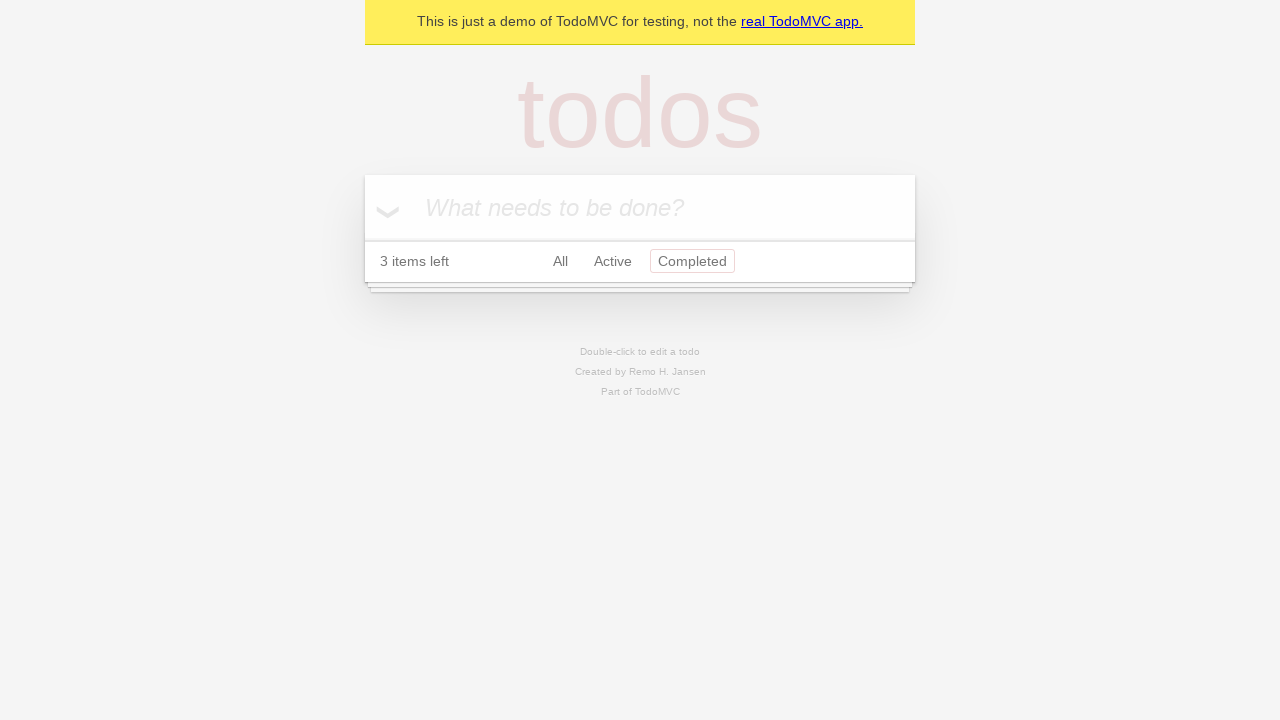